Navigates to Autohome car sales ranking page and performs infinite scrolling to load ranking entries until 50 items are visible or content stops loading.

Starting URL: https://www.autohome.com.cn/rank/1

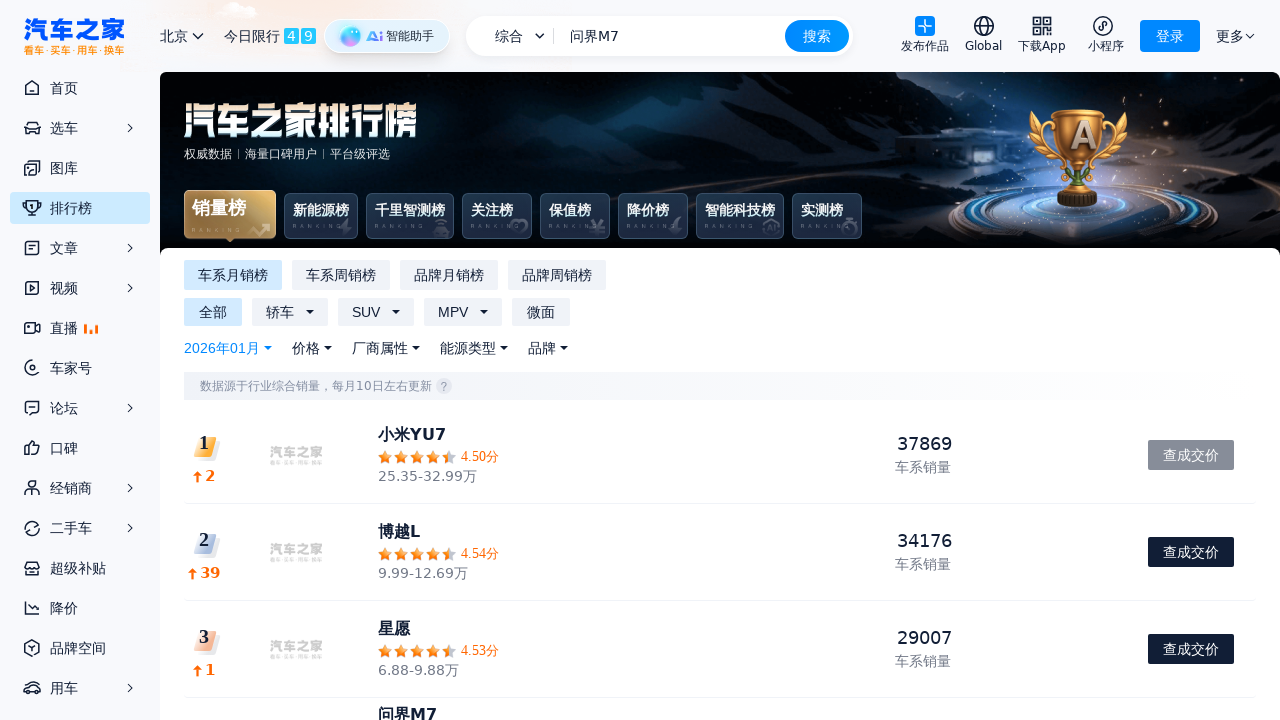

Waited for page to reach networkidle state
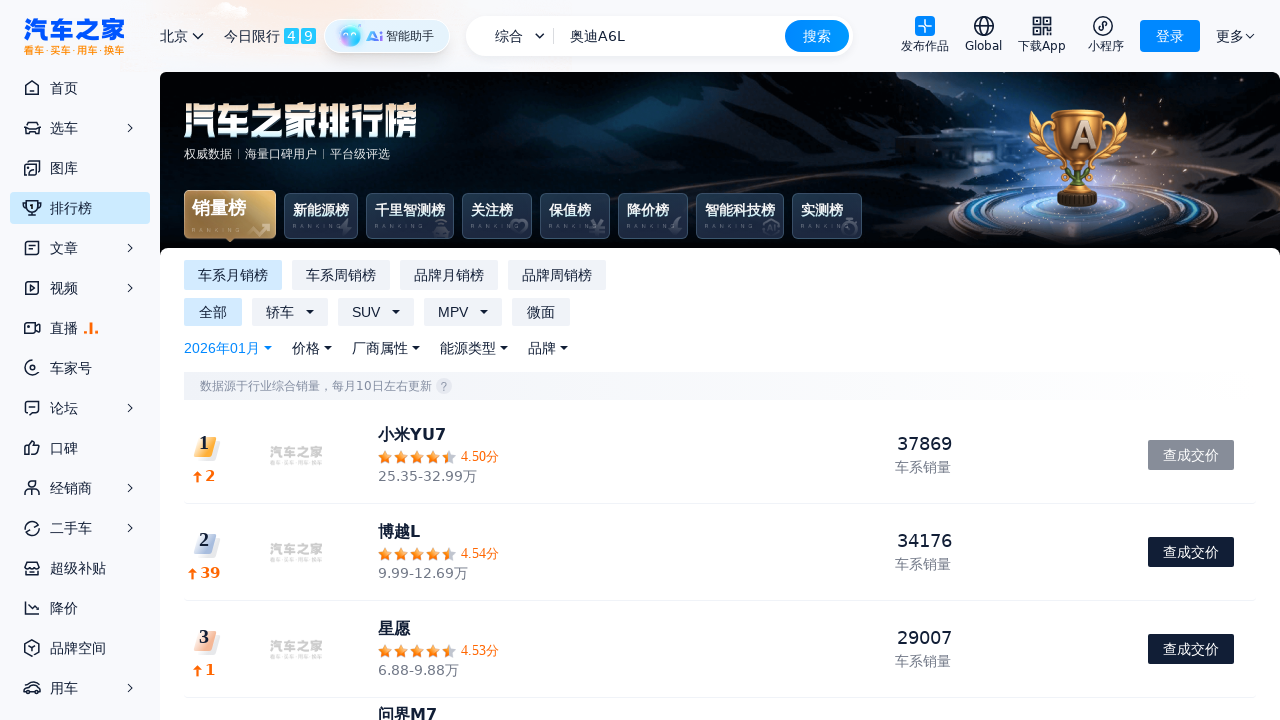

Waited 800ms for initial page content to stabilize
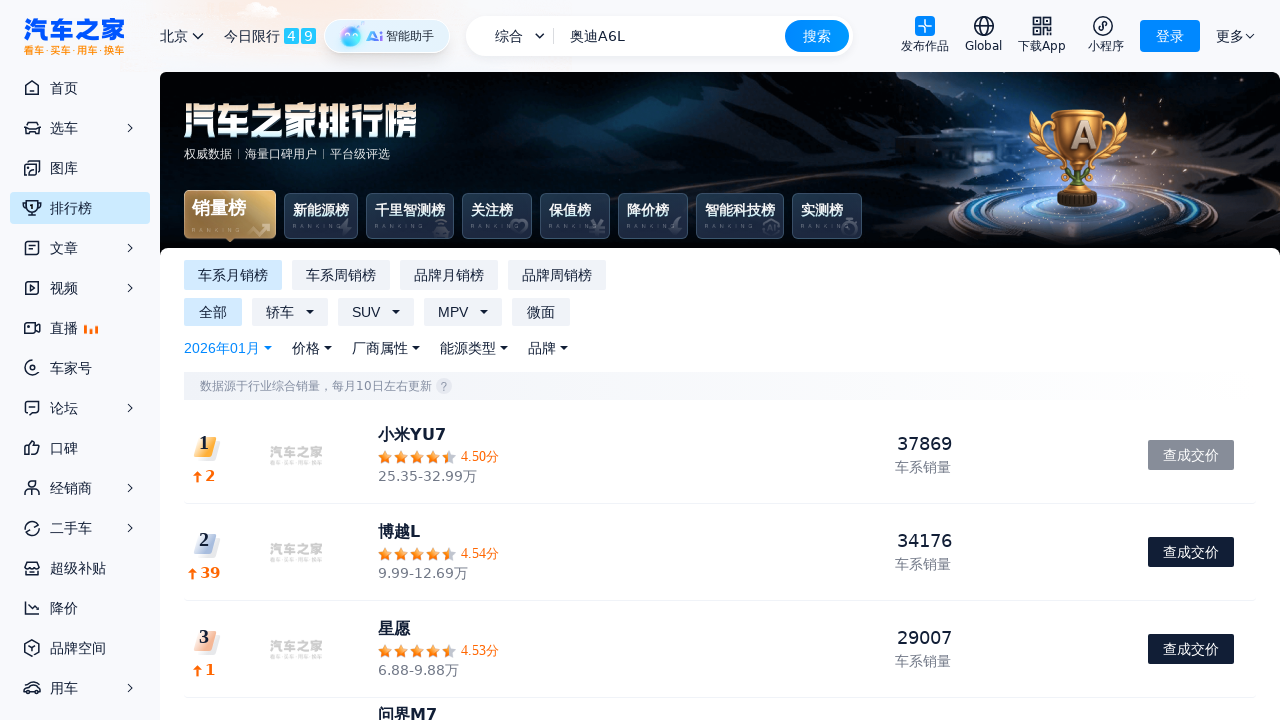

Initial ranking item count: 50
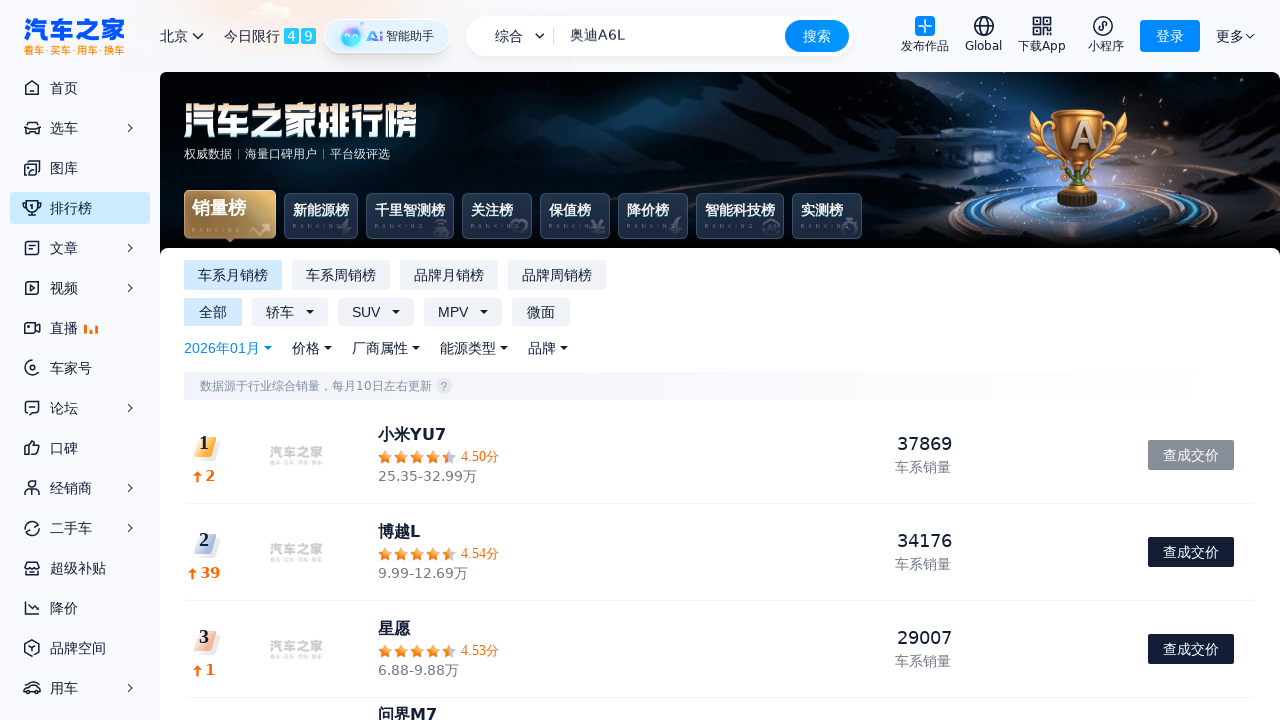

Scrolled down page (iteration 1)
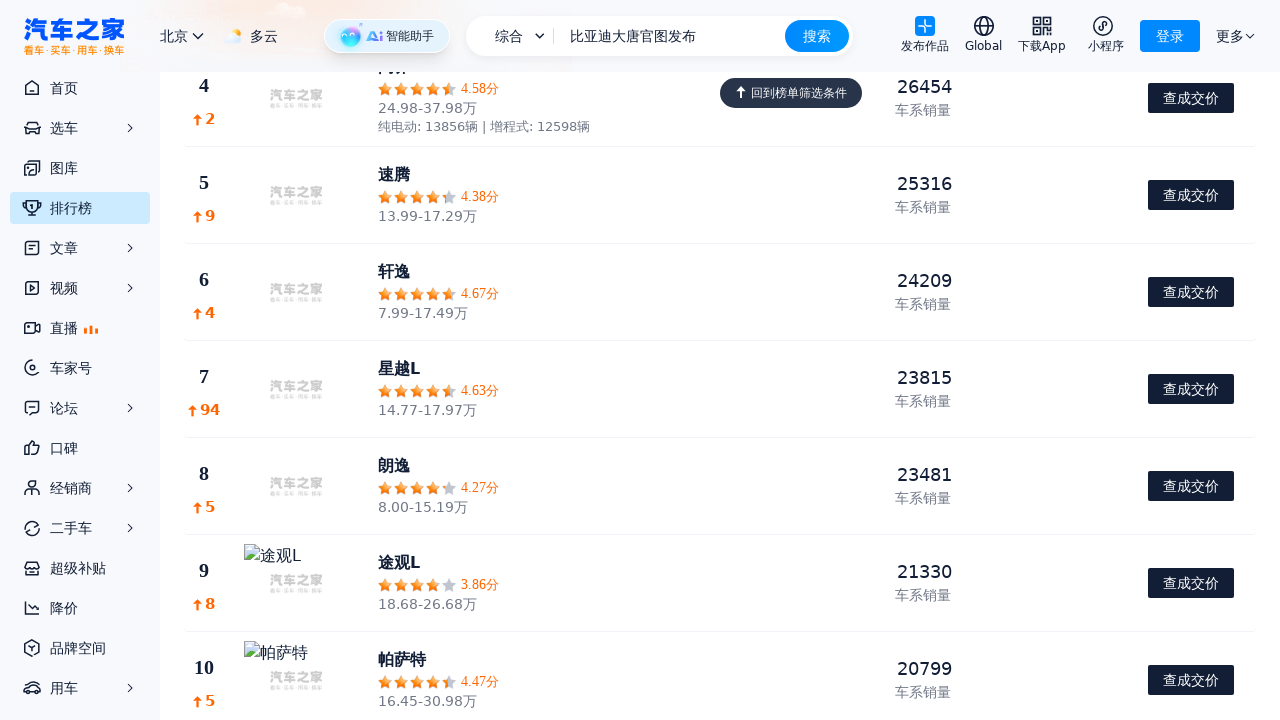

Waited 450ms for new content to load
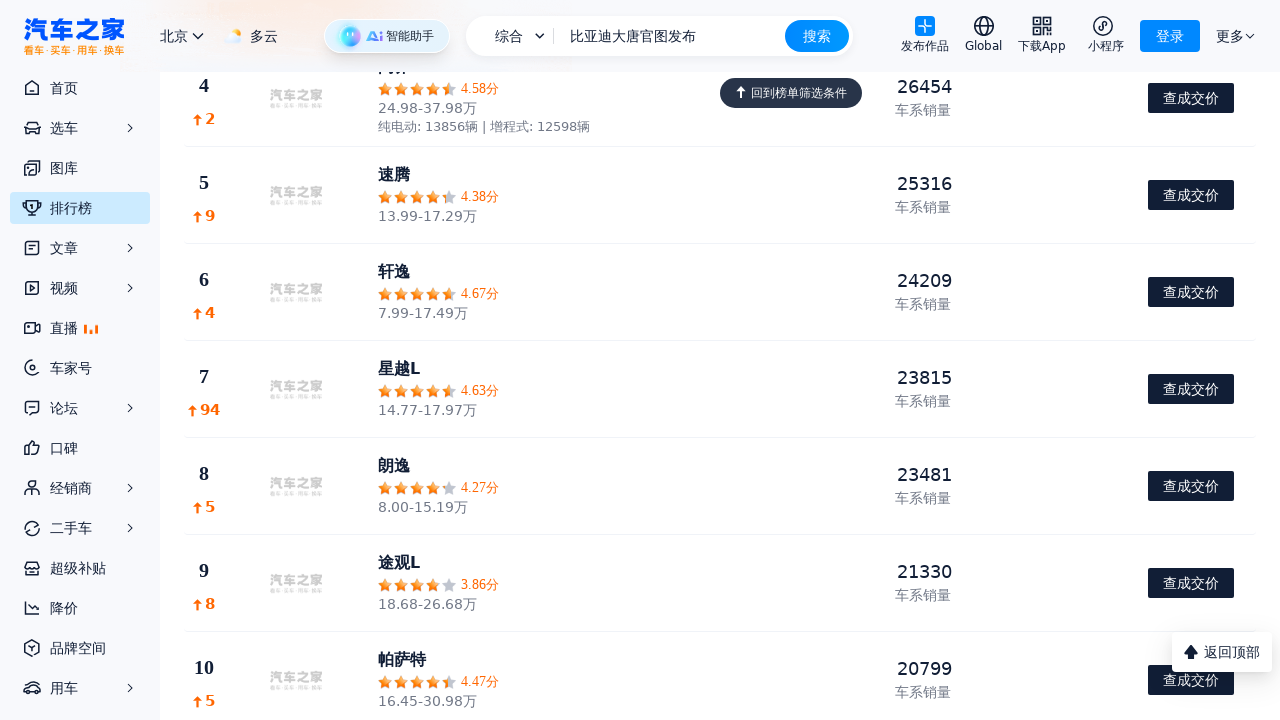

Current ranking item count: 50
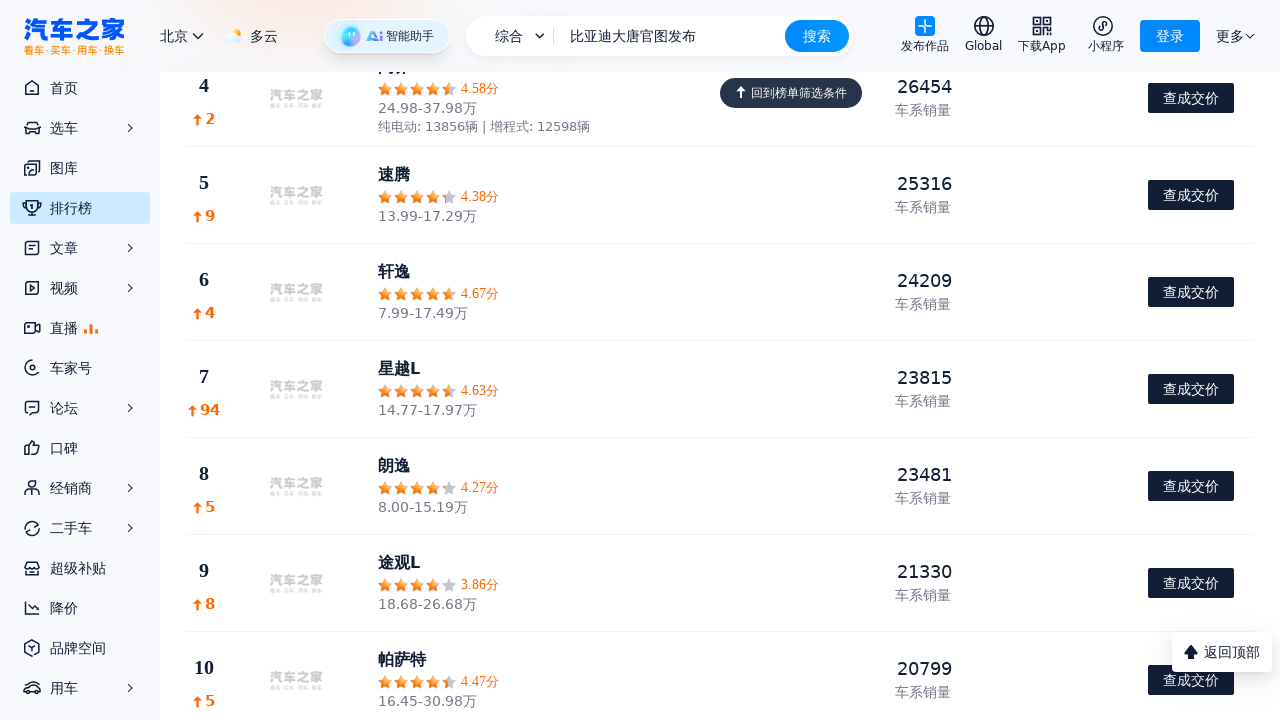

No new items loaded, same_count: 1
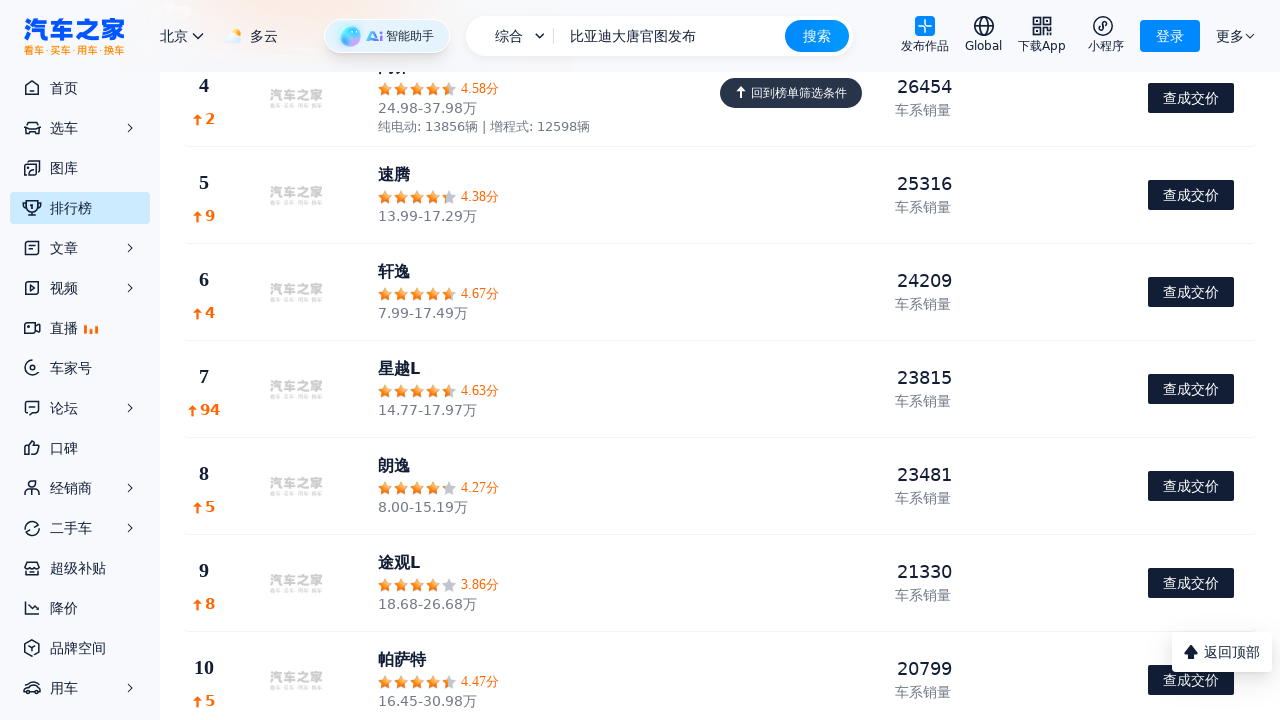

Reached target of 50 ranking items, stopping scroll
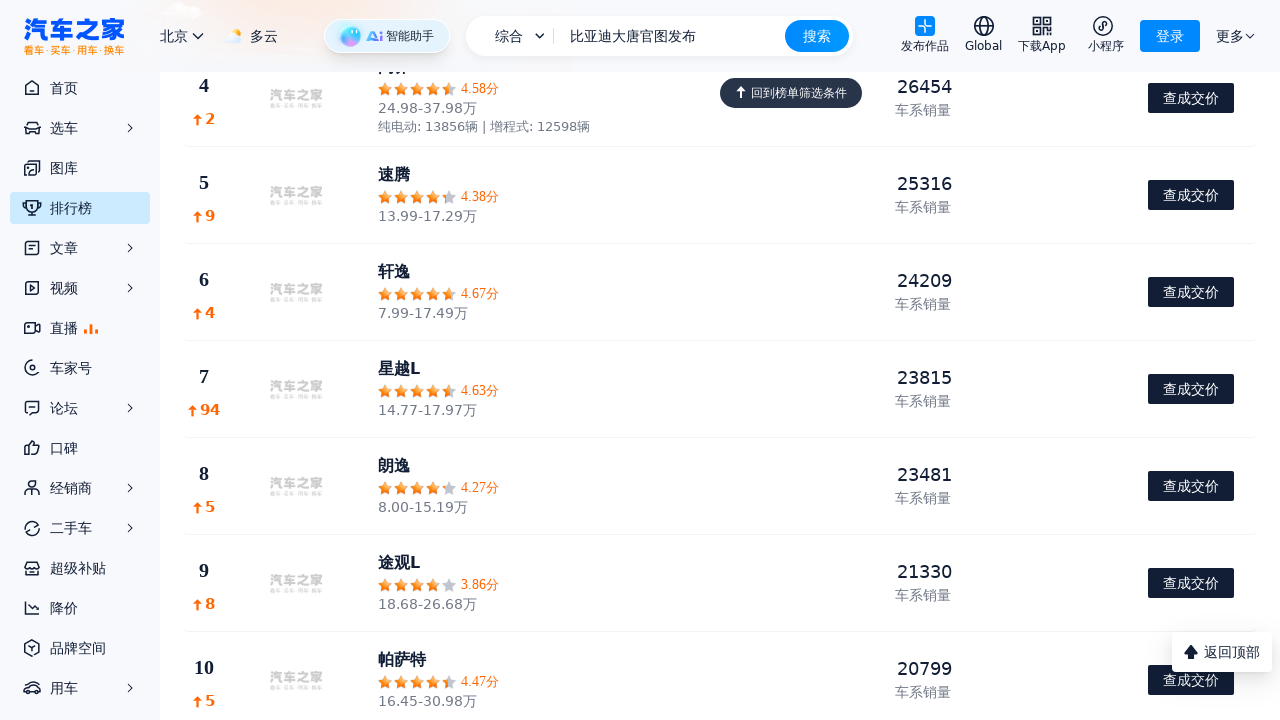

Verified ranking items with [data-rank-num] selector are present
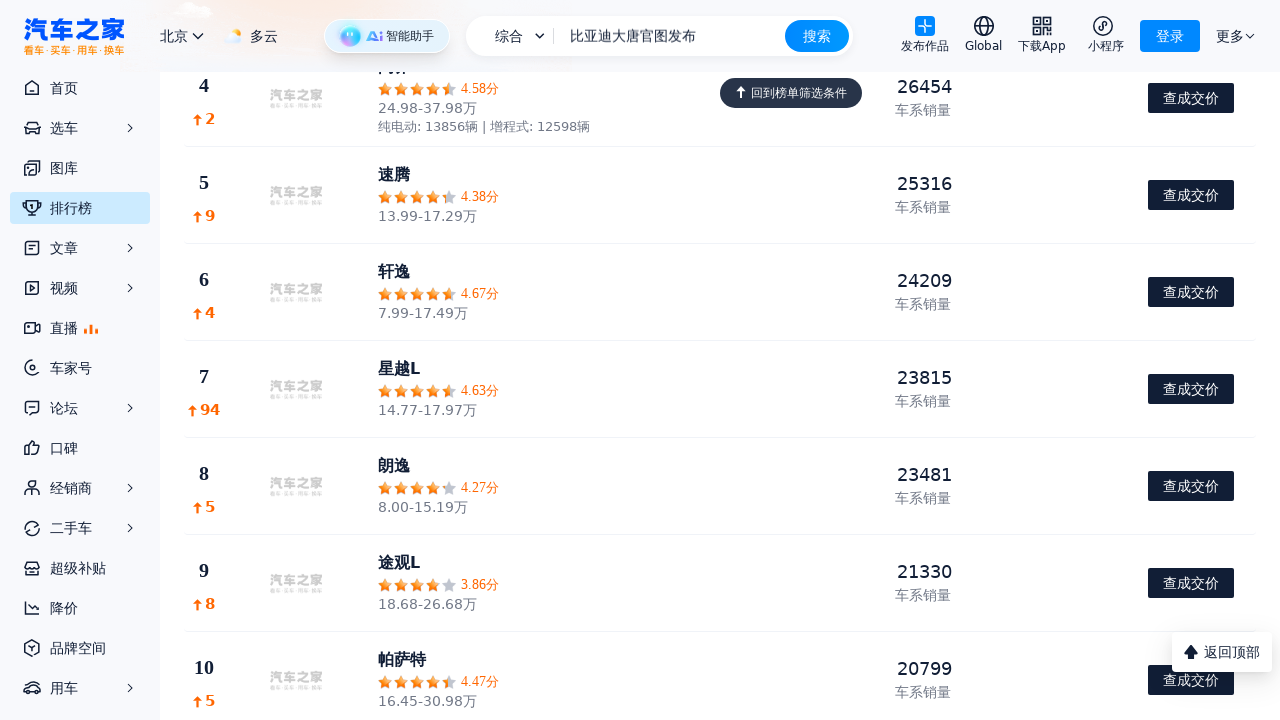

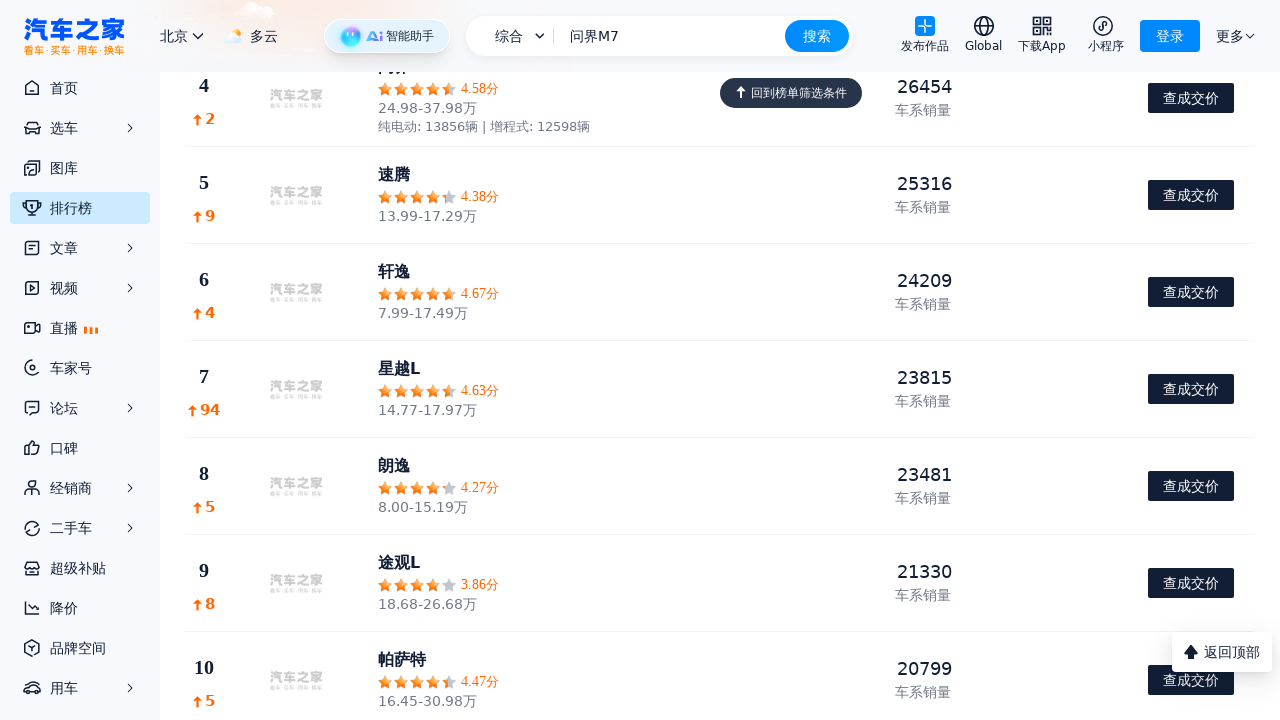